Demonstrates clicking the Register button on a login page, navigating to the registration form. The original script was showcasing incorrect usage of Selenium's submit() method on a non-form element.

Starting URL: https://shop-global.malaicha.com/login

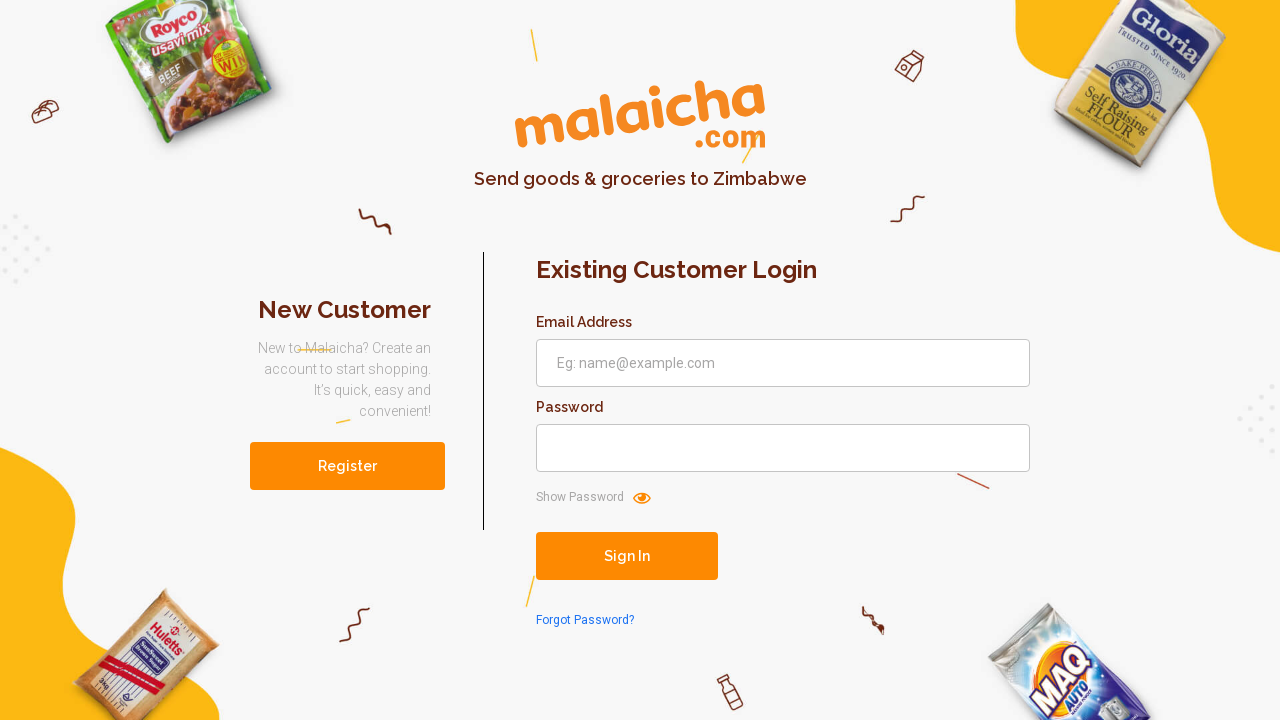

Clicked the Register button on login page to navigate to registration form at (348, 466) on xpath=//button[text()='Register']
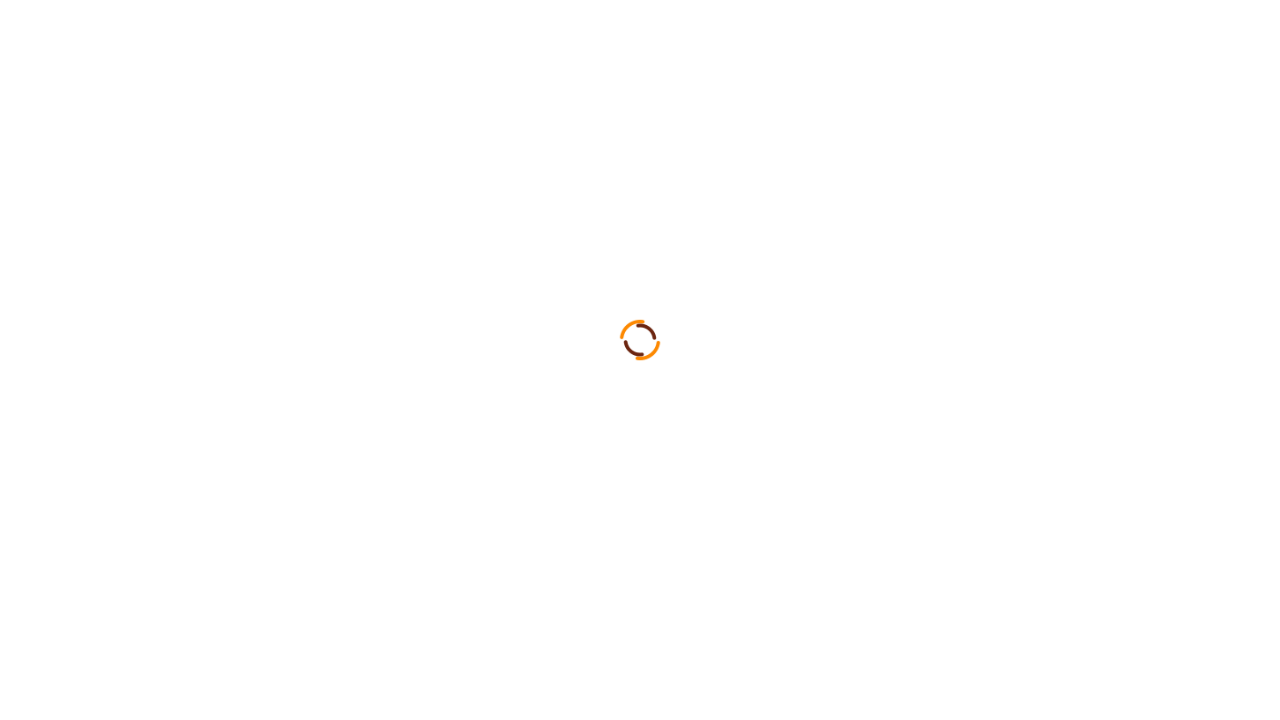

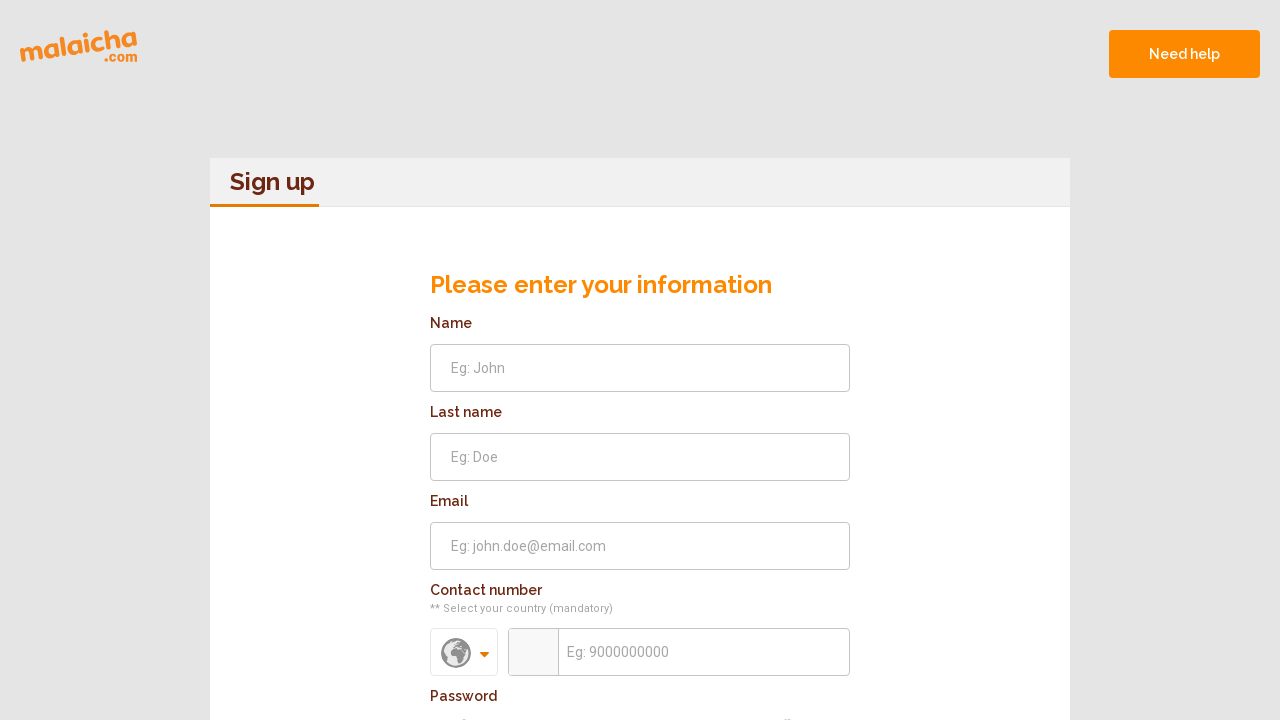